Tests JavaScript alert functionality by clicking the JS Alert button, accepting the alert, and verifying the success message

Starting URL: https://the-internet.herokuapp.com/javascript_alerts

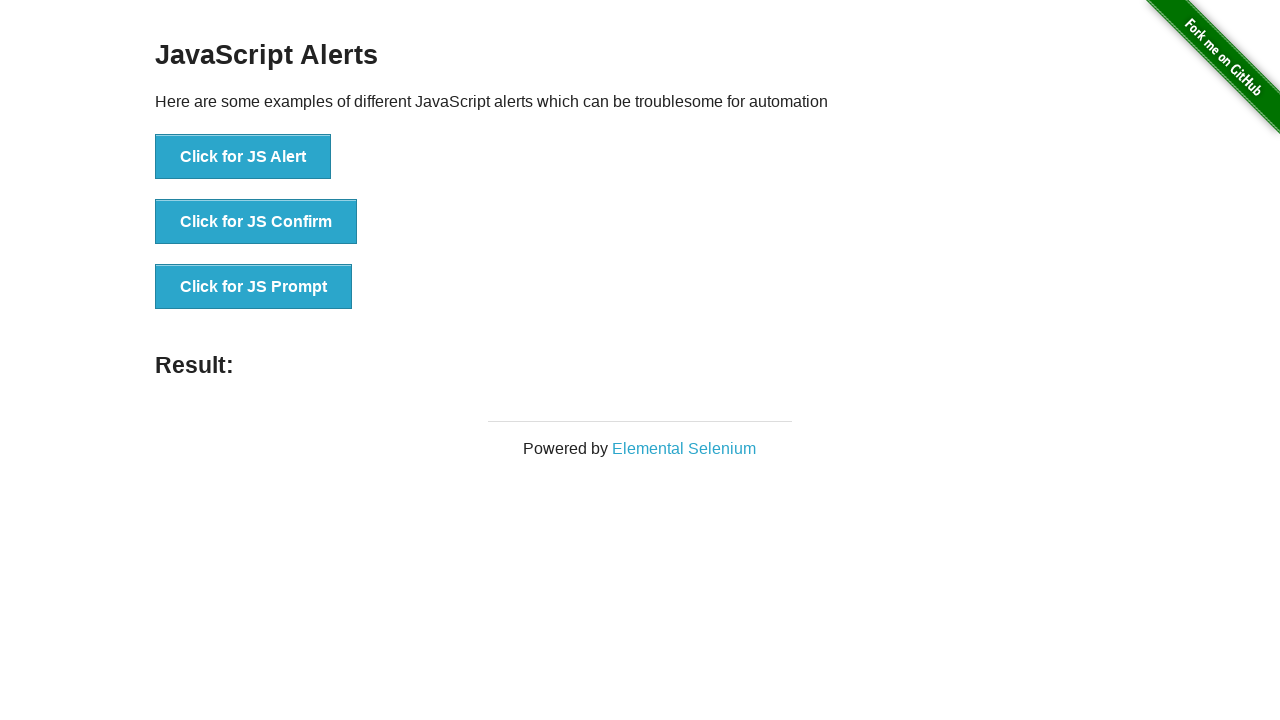

Clicked the JS Alert button at (243, 157) on xpath=//button[text()='Click for JS Alert']
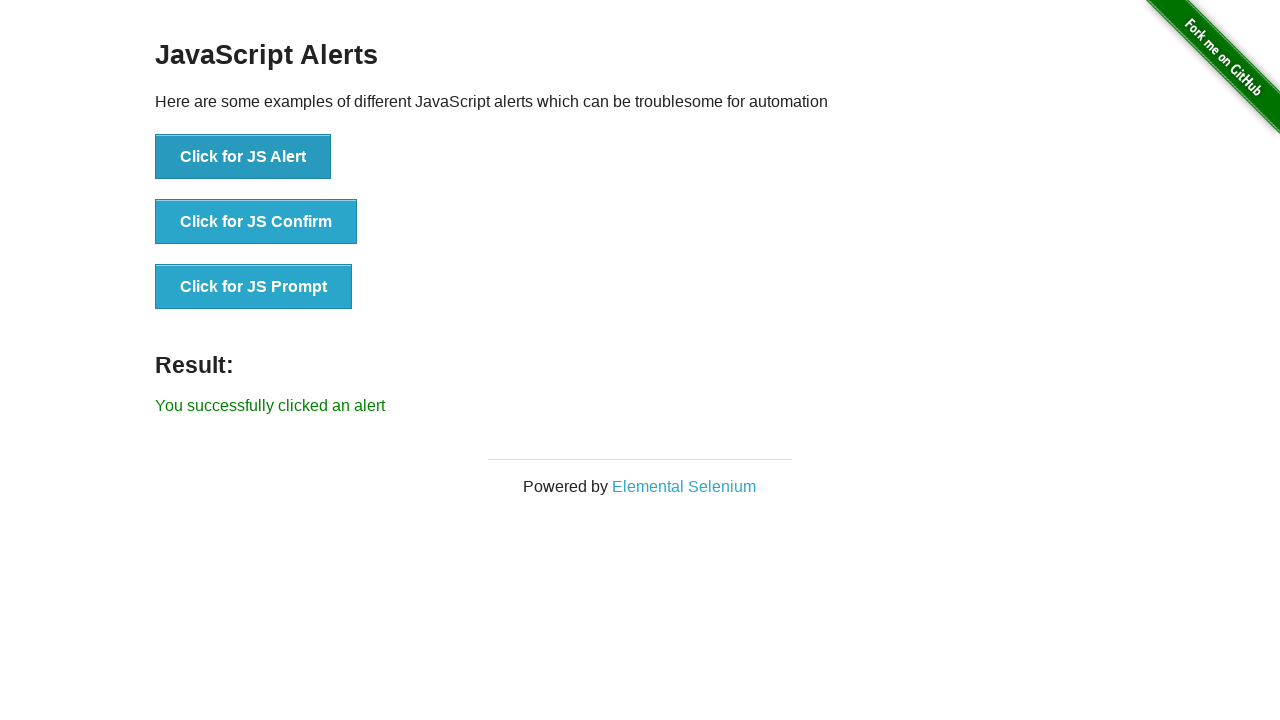

Set up dialog handler to accept alerts
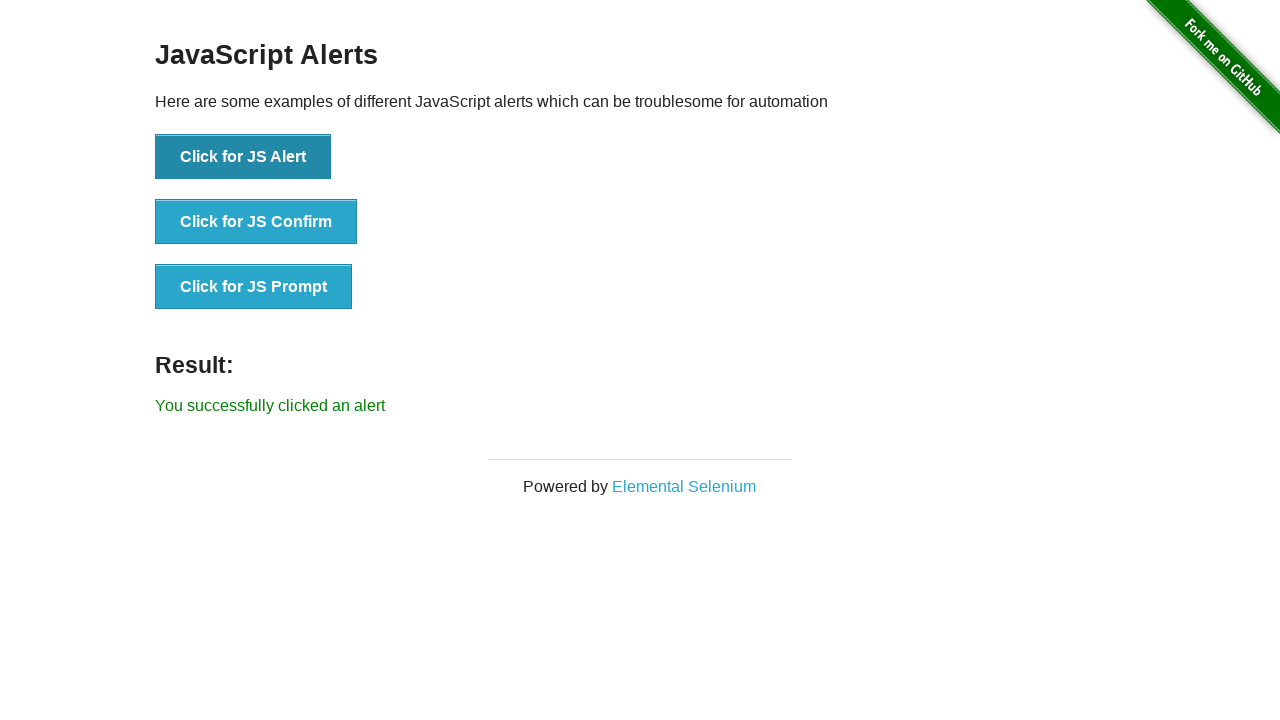

Clicked the JS Alert button again and accepted the alert at (243, 157) on xpath=//button[text()='Click for JS Alert']
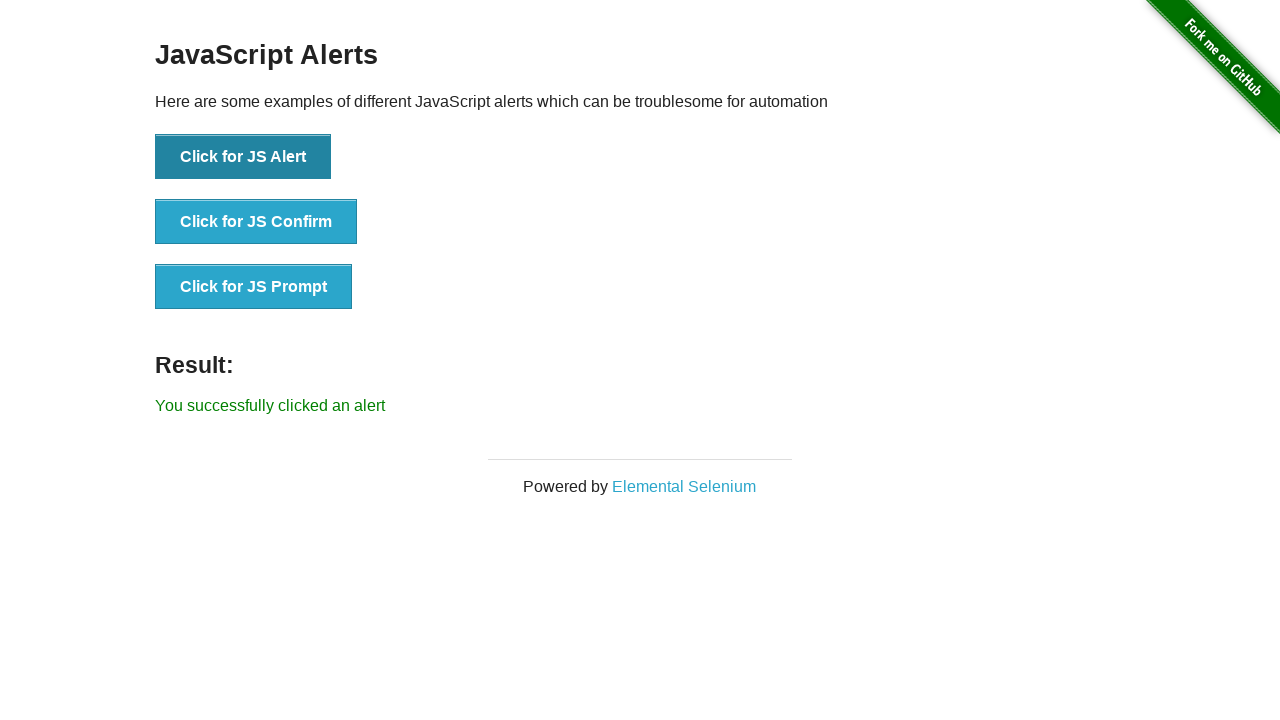

Located the result element
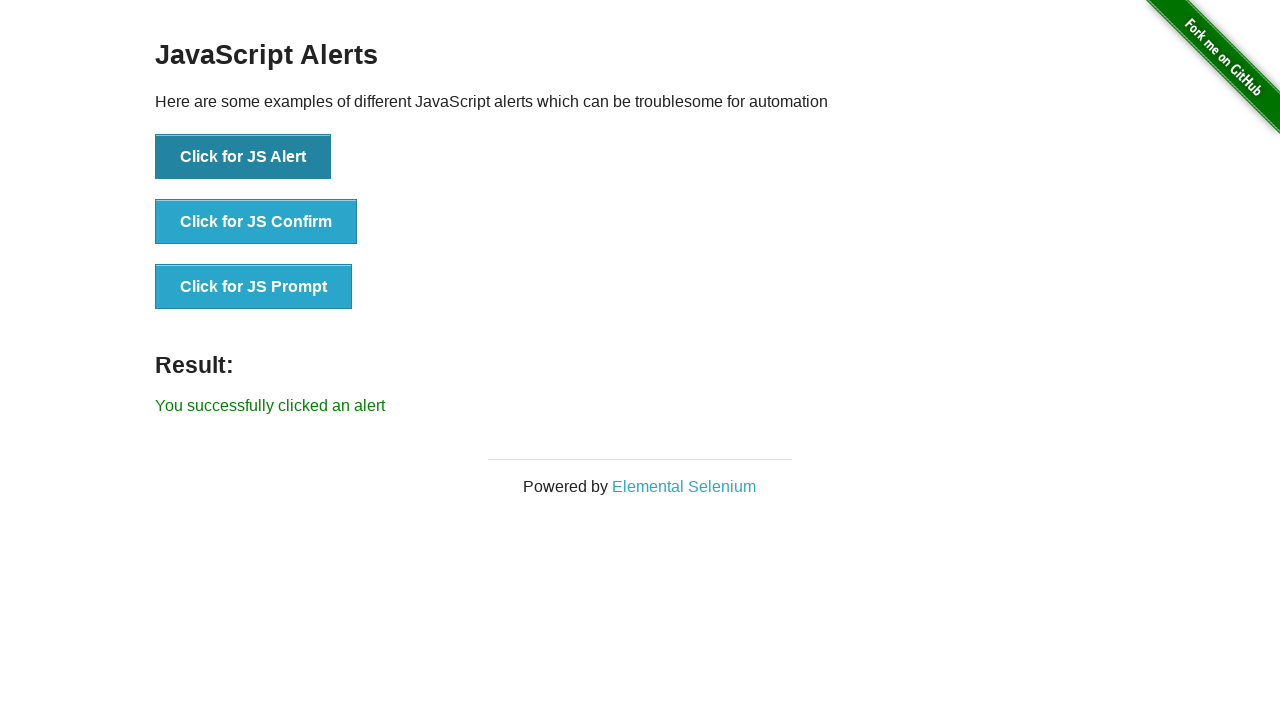

Verified success message: 'You successfully clicked an alert'
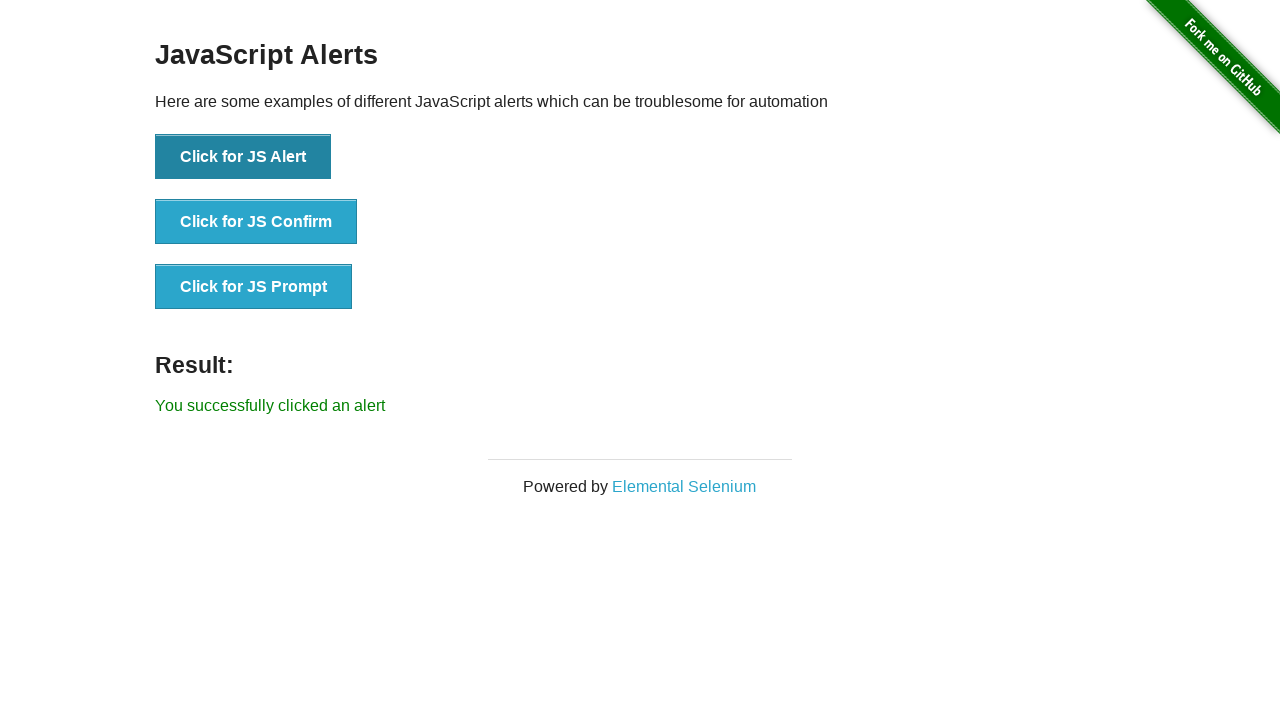

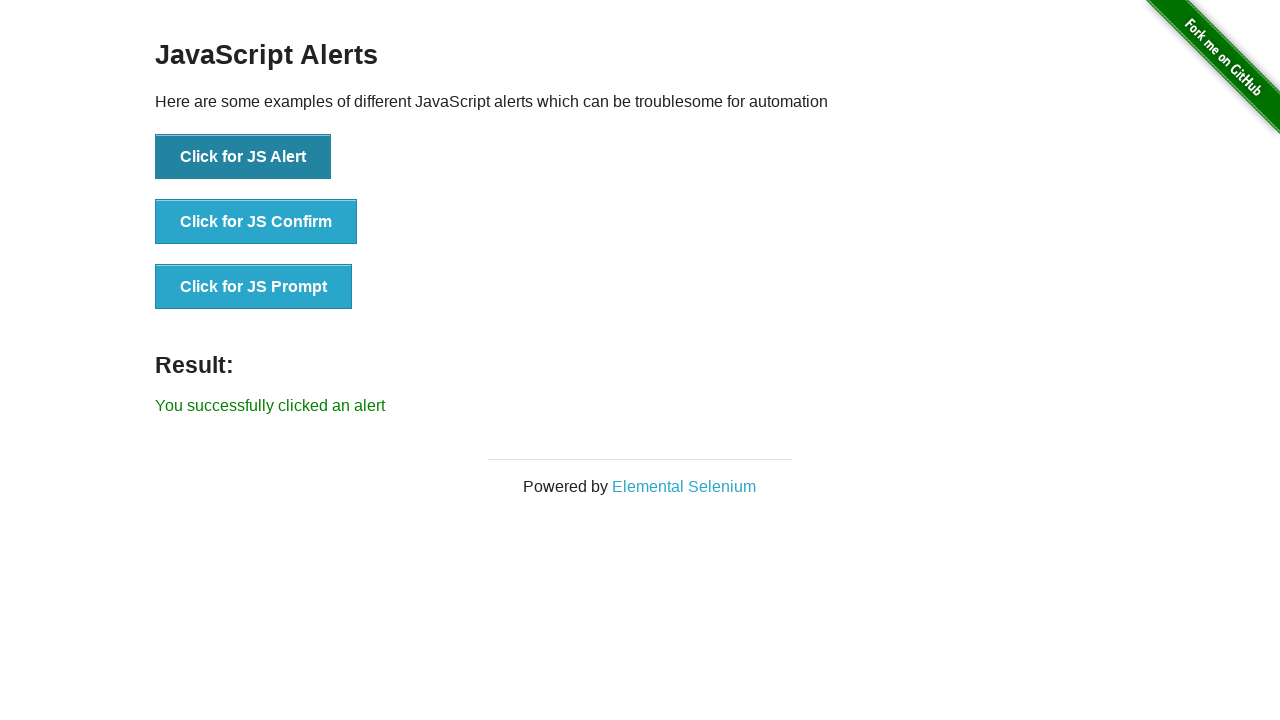